Tests the full add-to-cart flow by adding a Samsung Galaxy S6 to the cart, navigating to the cart page, and verifying the product appears in the cart.

Starting URL: https://www.demoblaze.com/

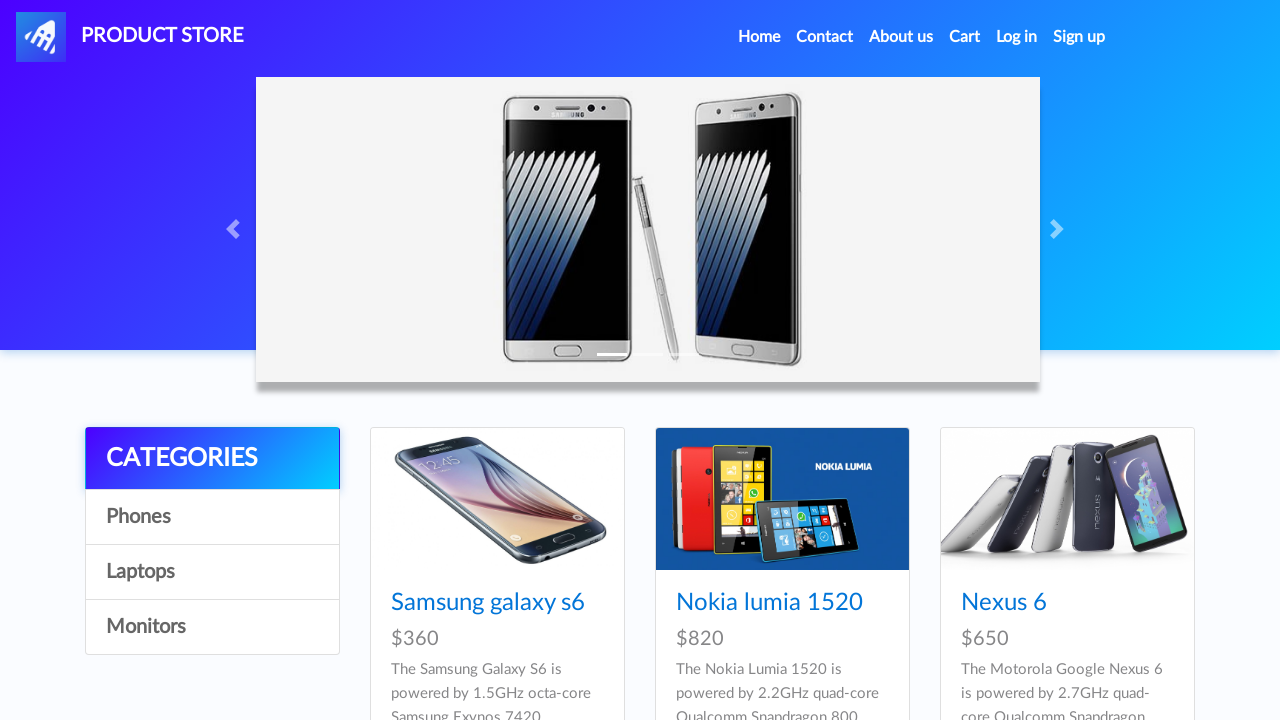

Set up dialog handler to dismiss product added alerts
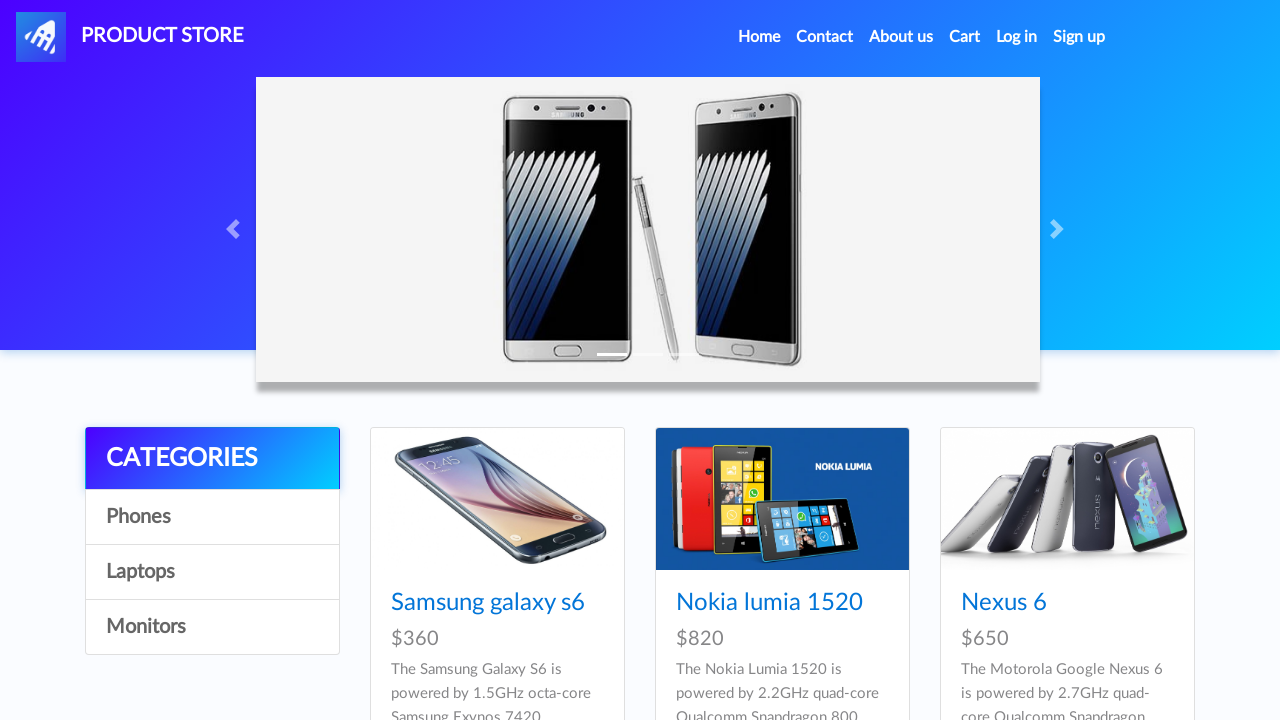

Clicked on Samsung Galaxy S6 product link at (488, 603) on internal:role=link[name="Samsung galaxy s6"i]
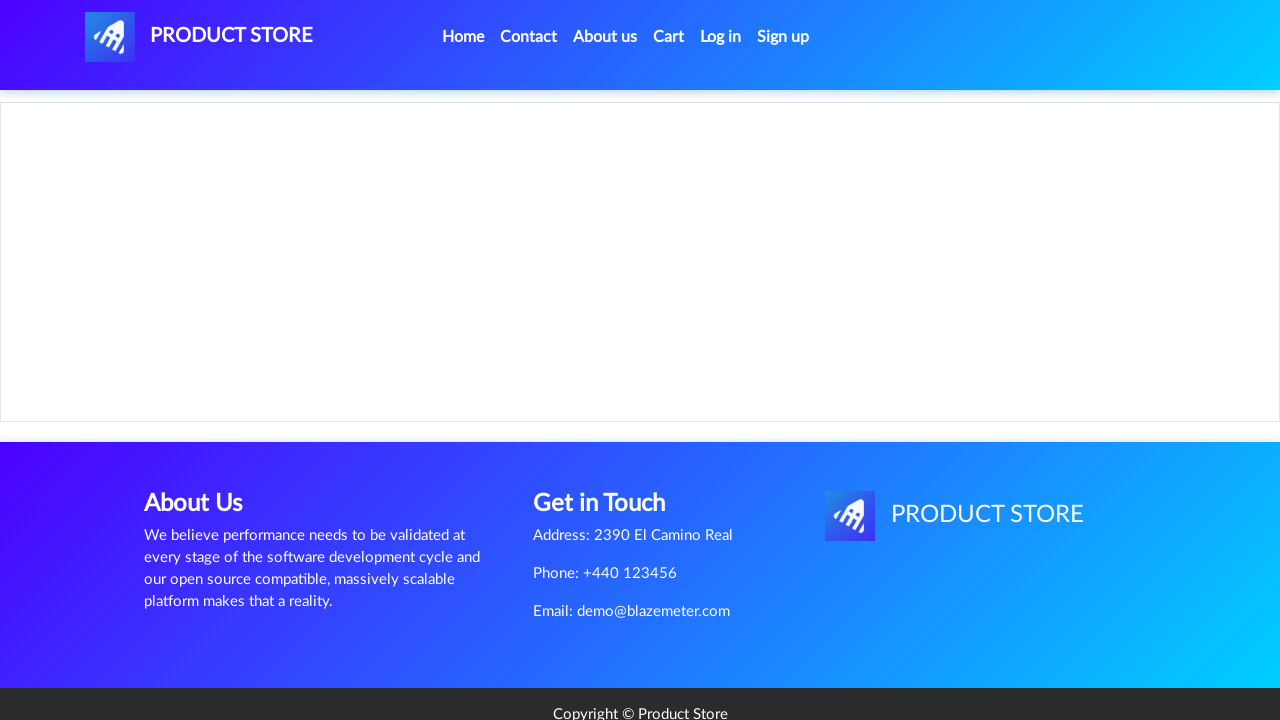

Clicked 'Add to cart' button for Samsung Galaxy S6 at (610, 440) on internal:role=link[name="Add to cart"i]
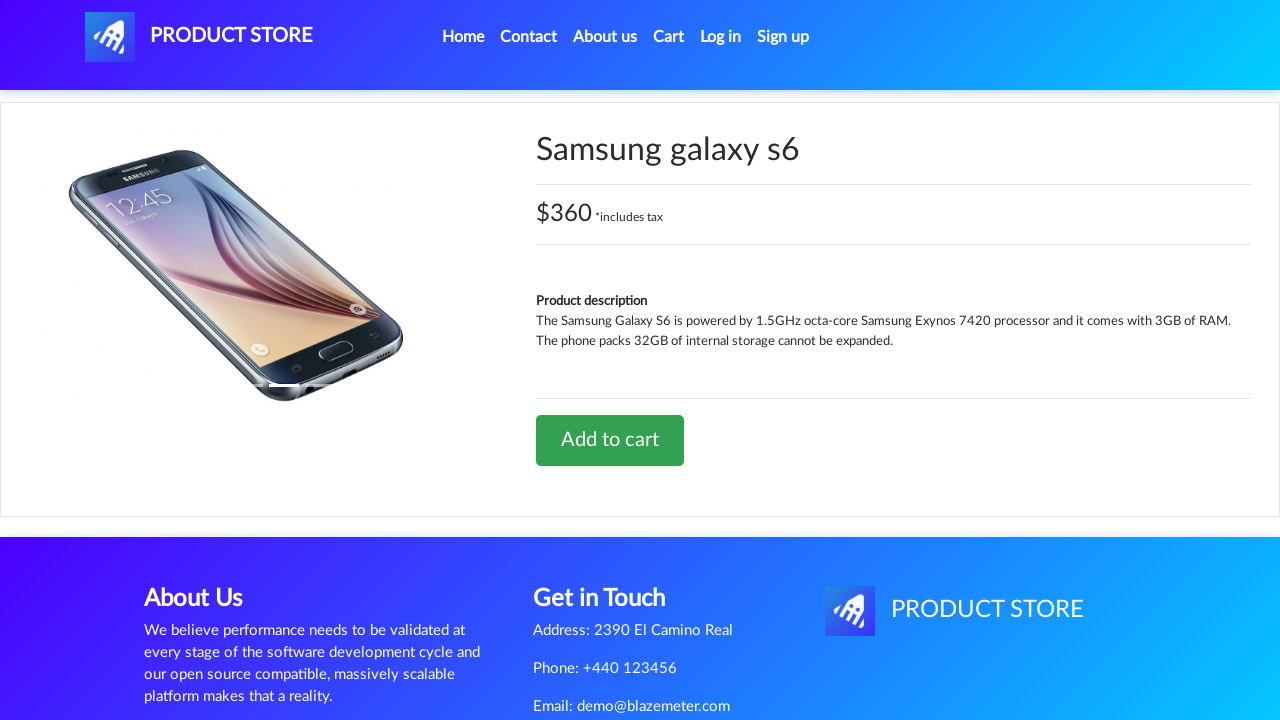

Waited for product added dialog to be dismissed
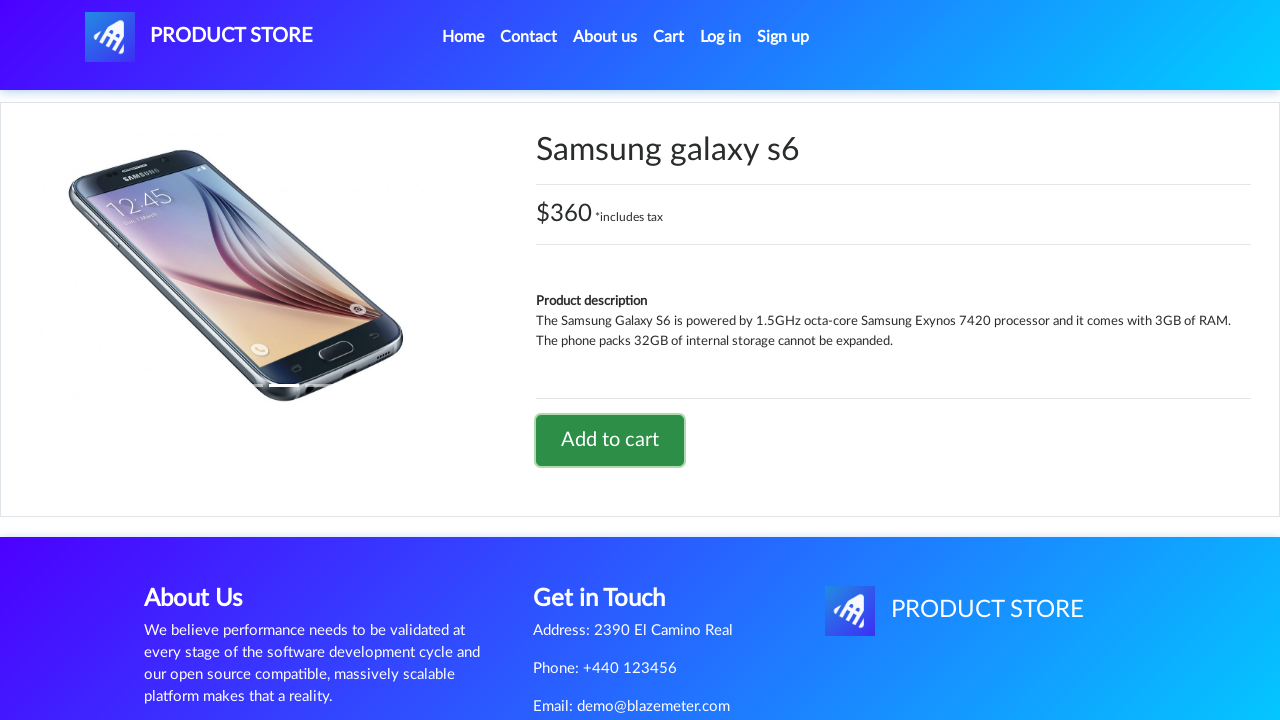

Clicked 'Cart' link to navigate to cart page at (669, 37) on internal:role=link[name="Cart"s]
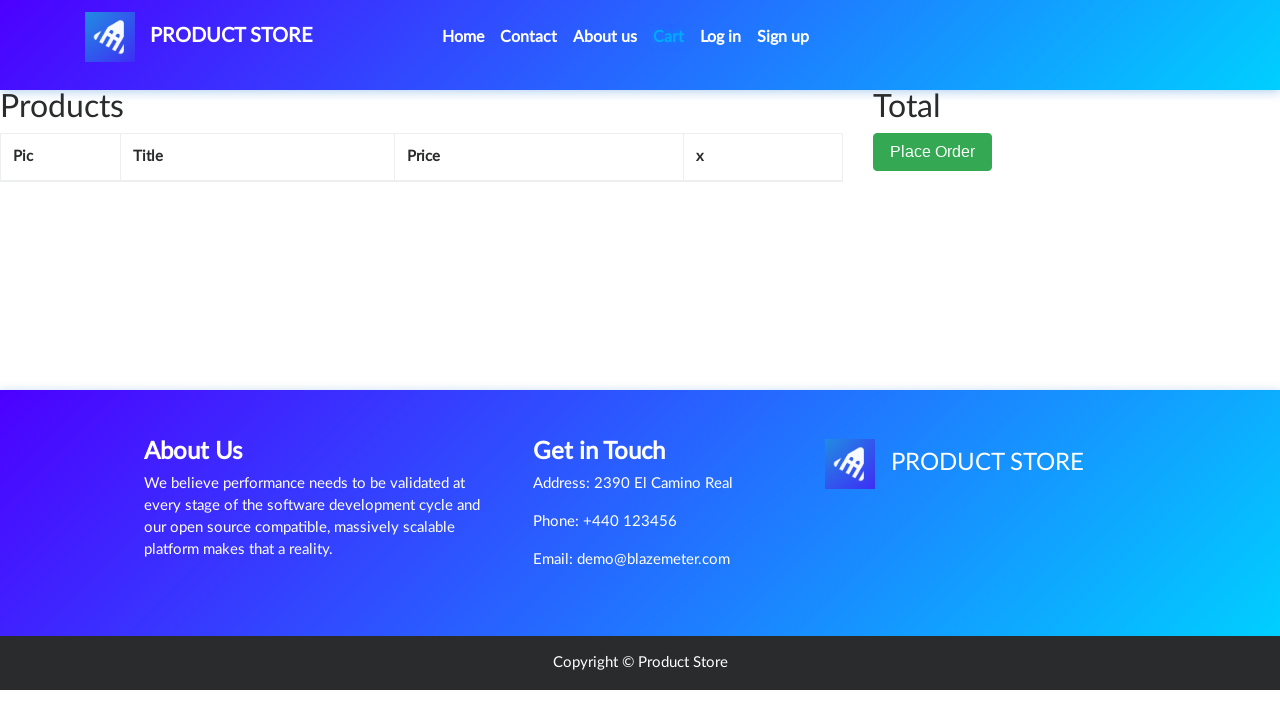

Verified Samsung Galaxy S6 appears in cart
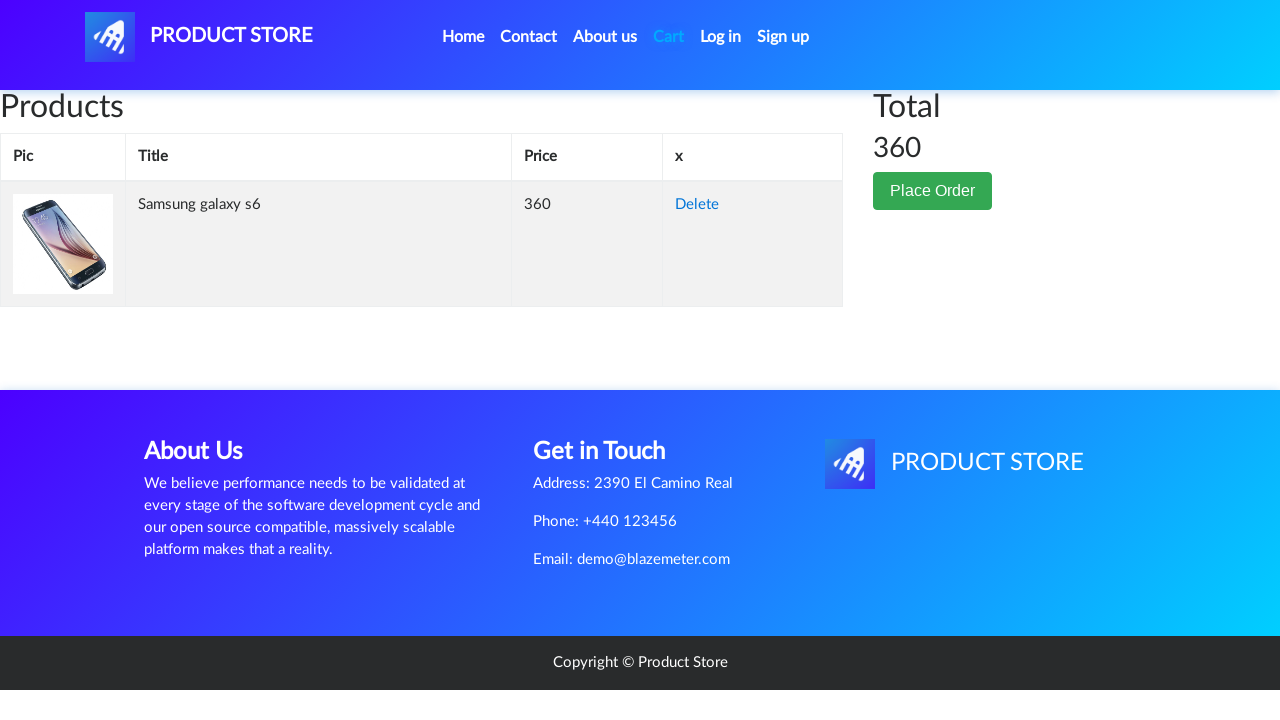

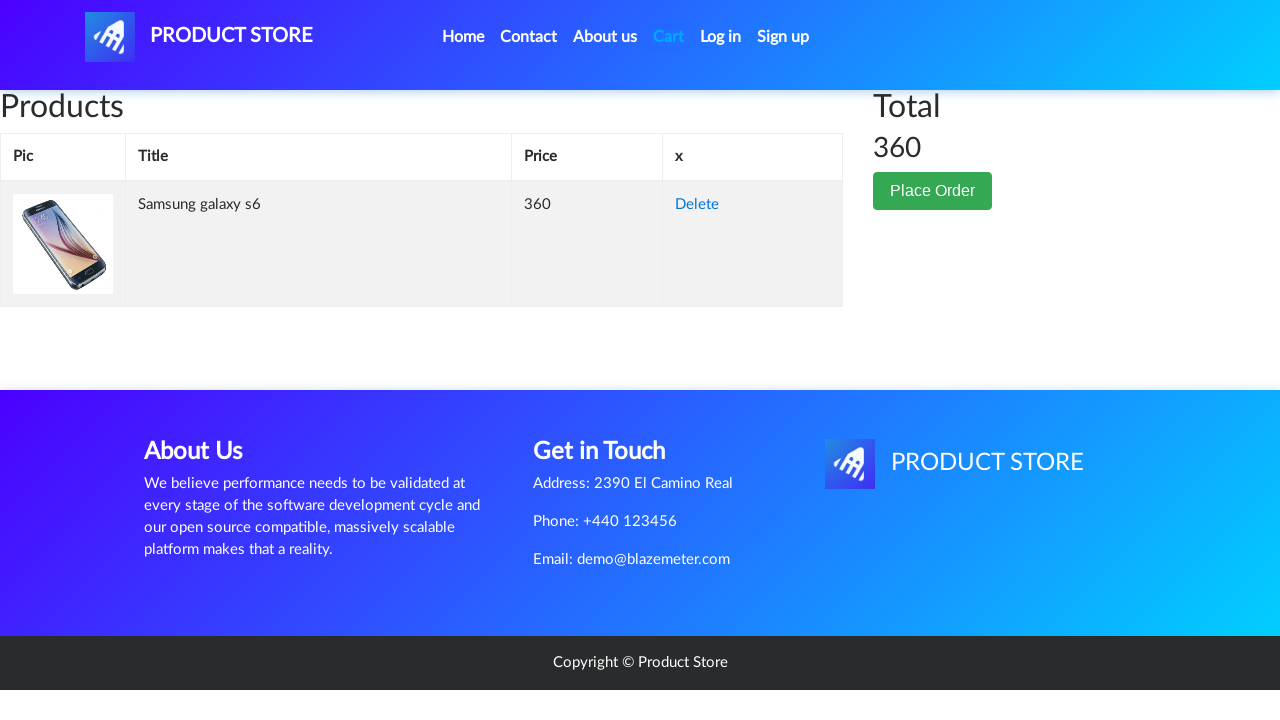